Tests text box input functionality on a demo QA site by entering a name and pressing TAB to move to the next field

Starting URL: https://demoqa.com/text-box

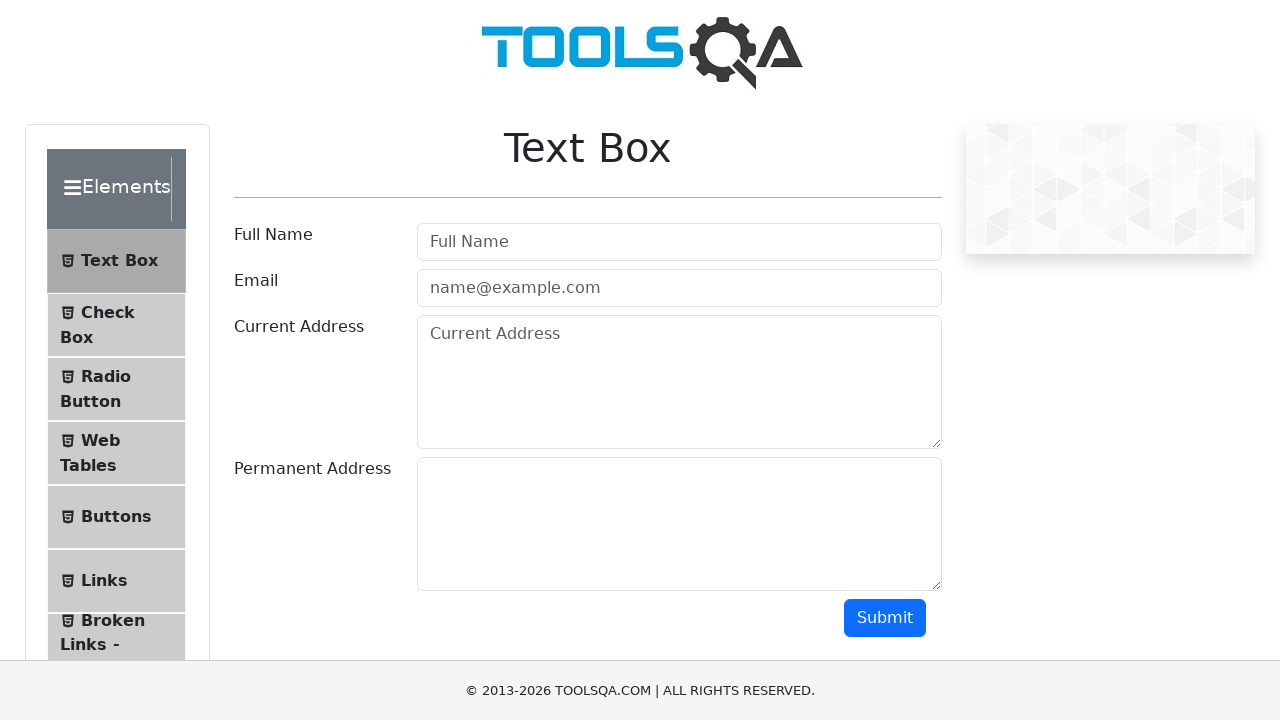

Filled userName field with 'Namita' on #userName
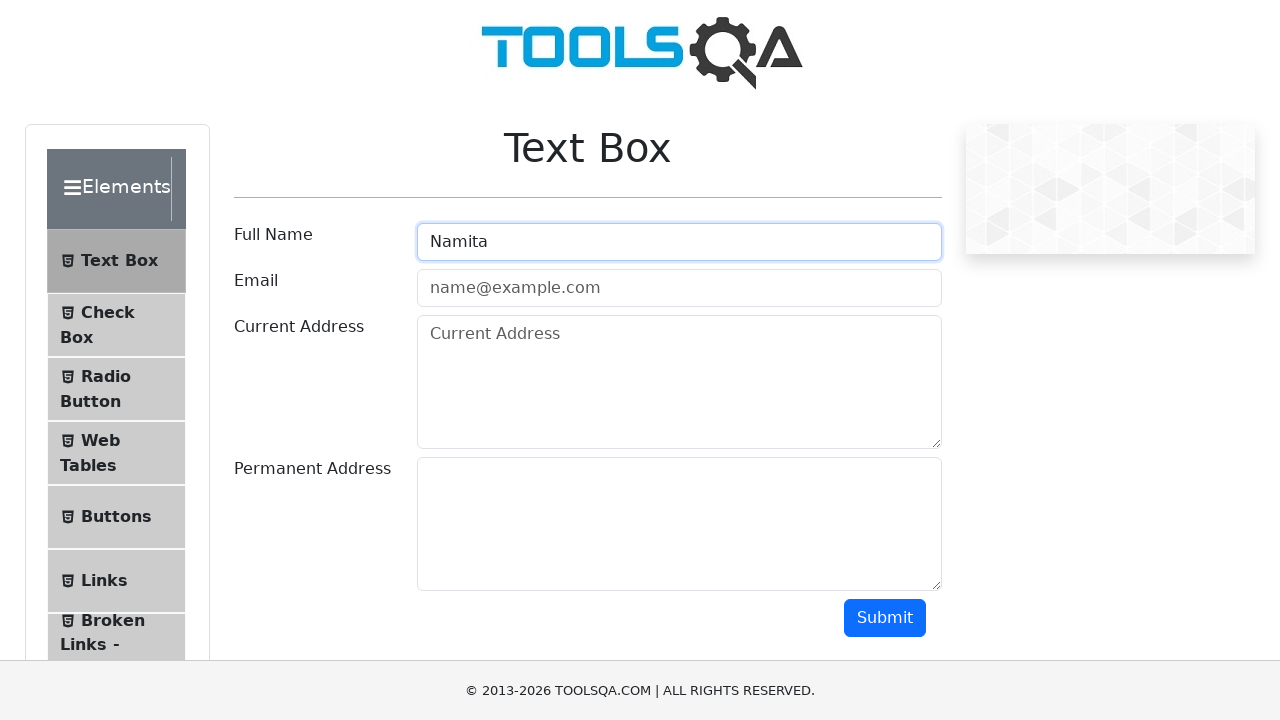

Pressed TAB to move to next field on #userName
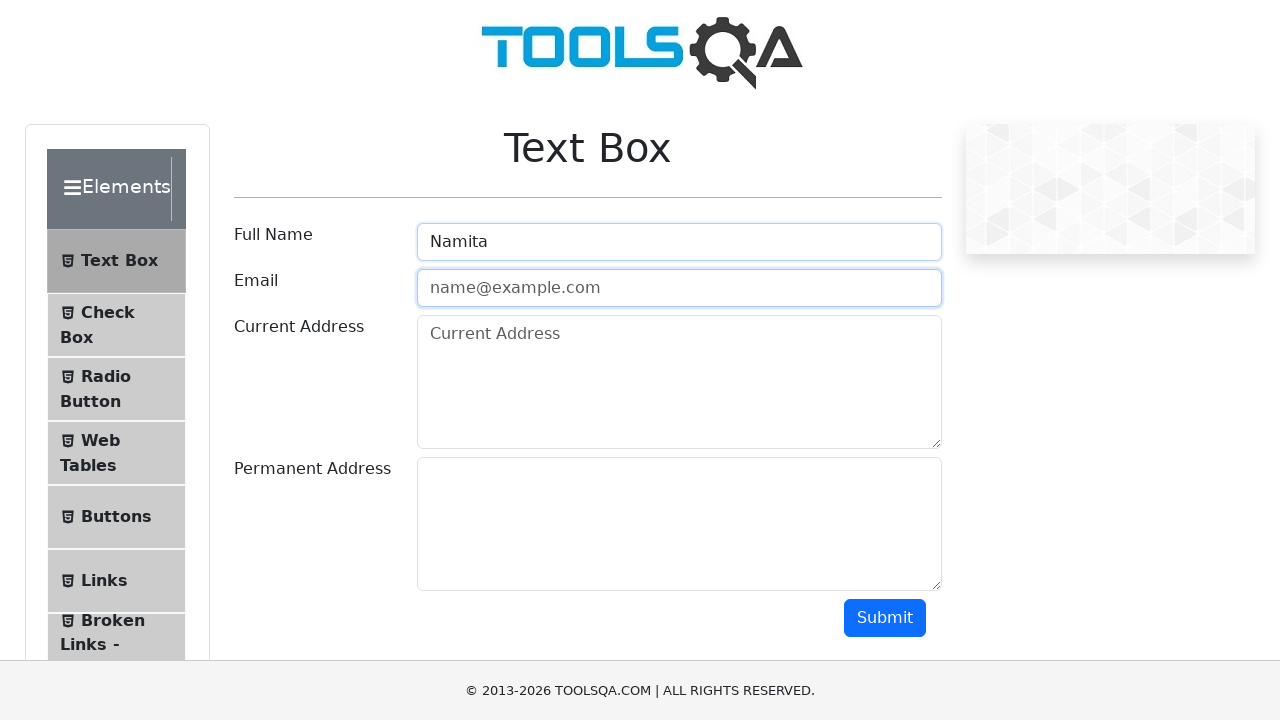

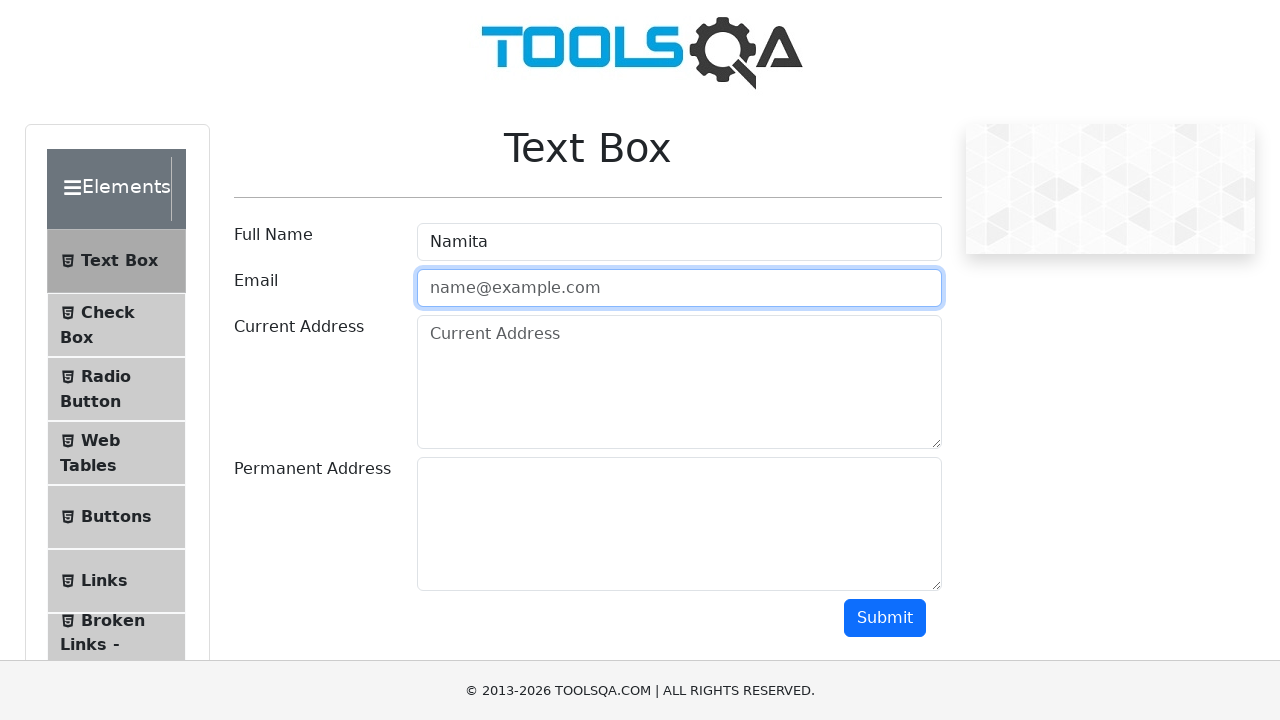